Tests that Playwright automatically handles a basic JavaScript alert by clicking the JS Alert button

Starting URL: https://practice.cydeo.com/javascript_alerts

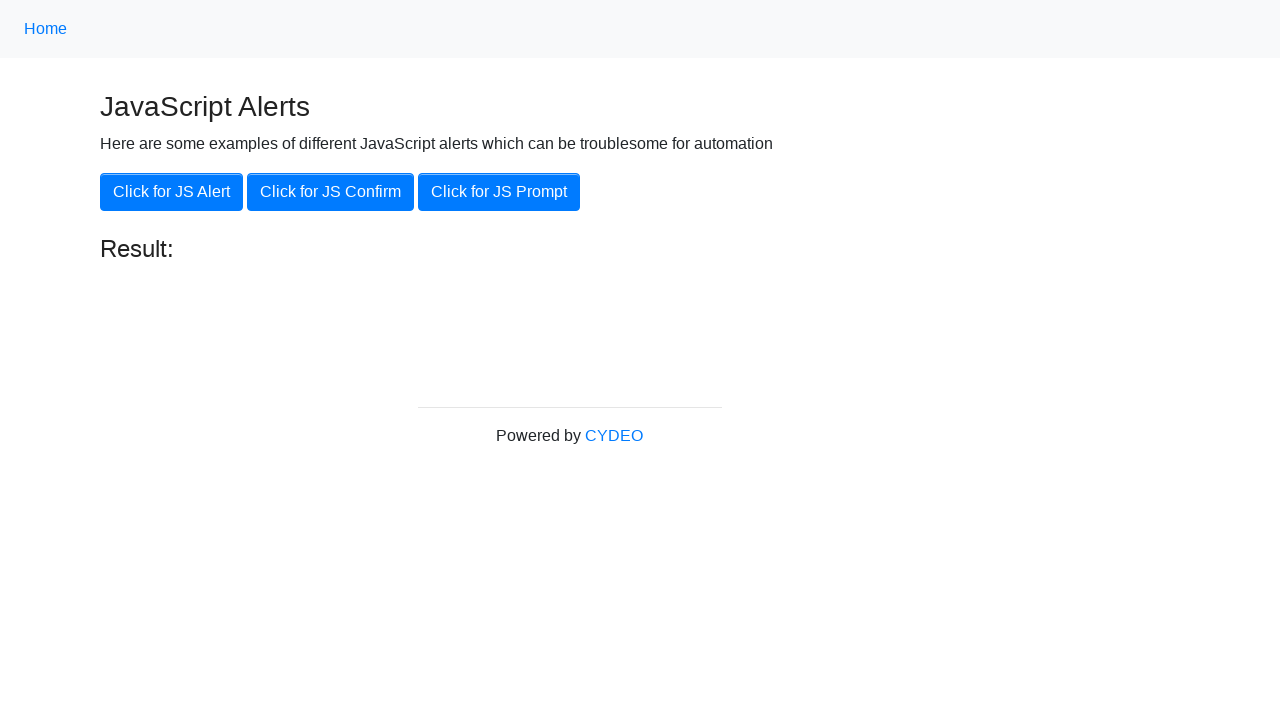

Navigated to JavaScript alerts practice page
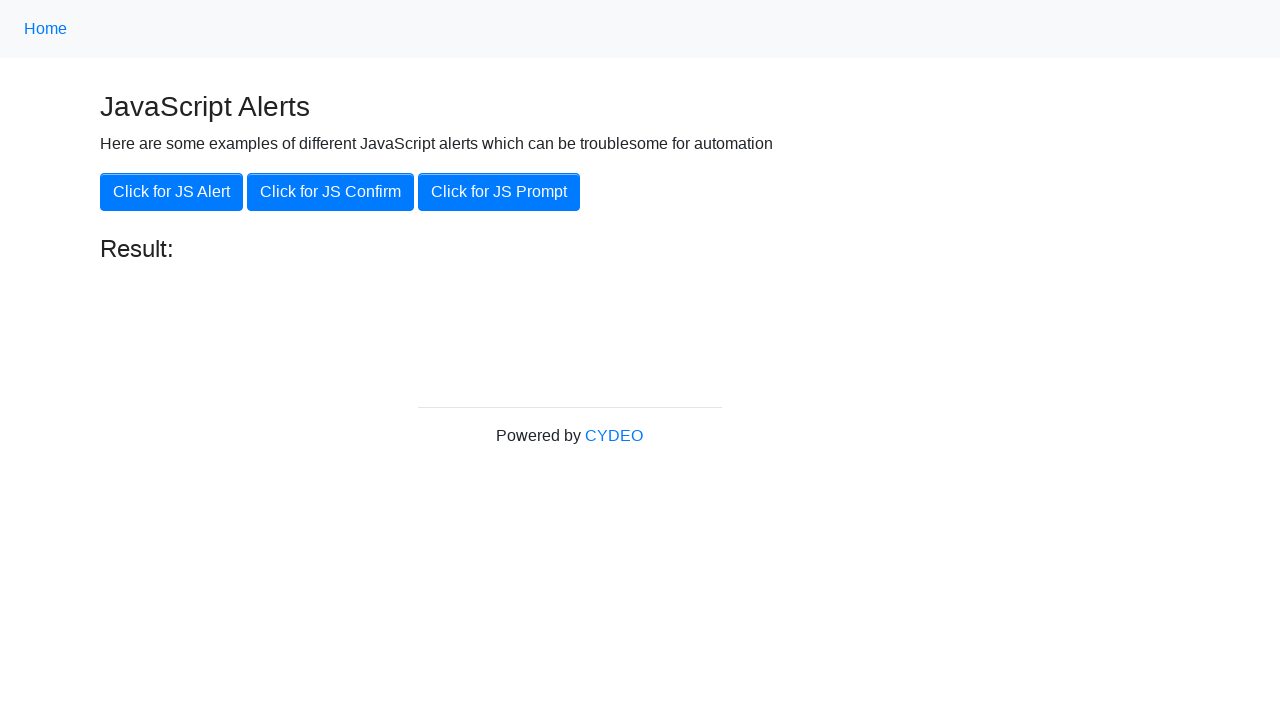

Clicked JS Alert button and Playwright automatically handled the alert at (172, 192) on xpath=//button[@onclick='jsAlert()']
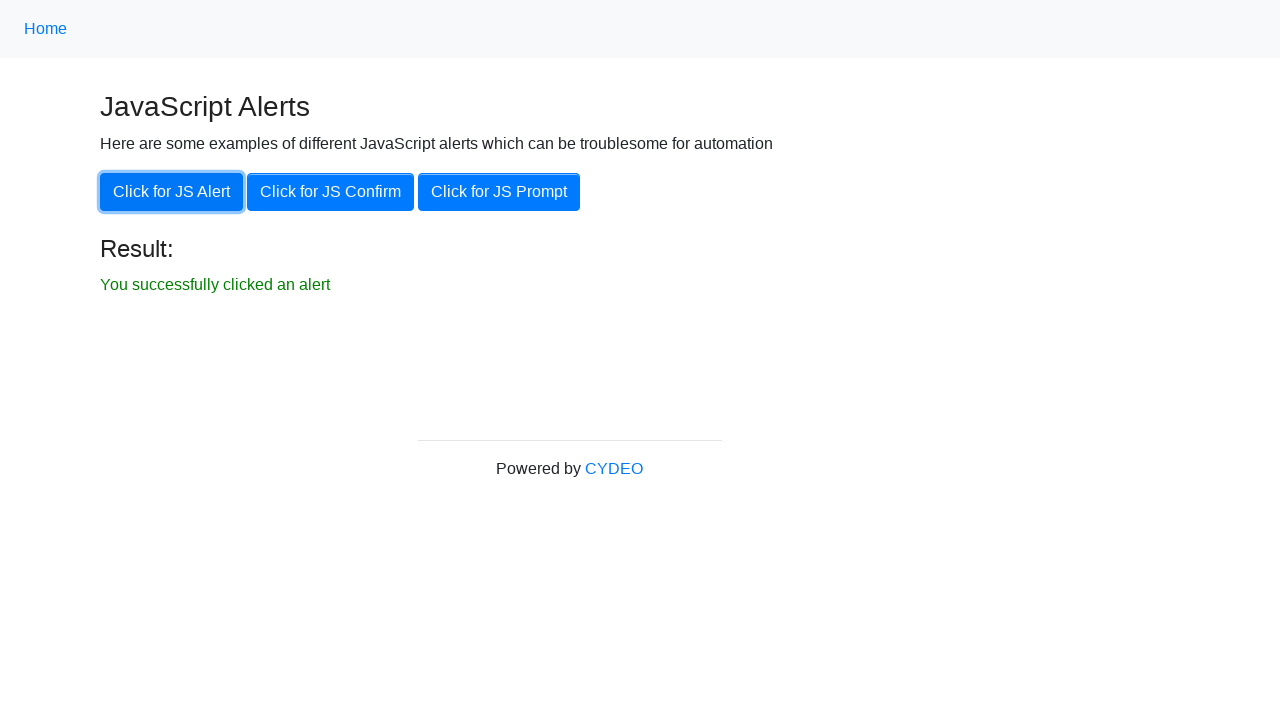

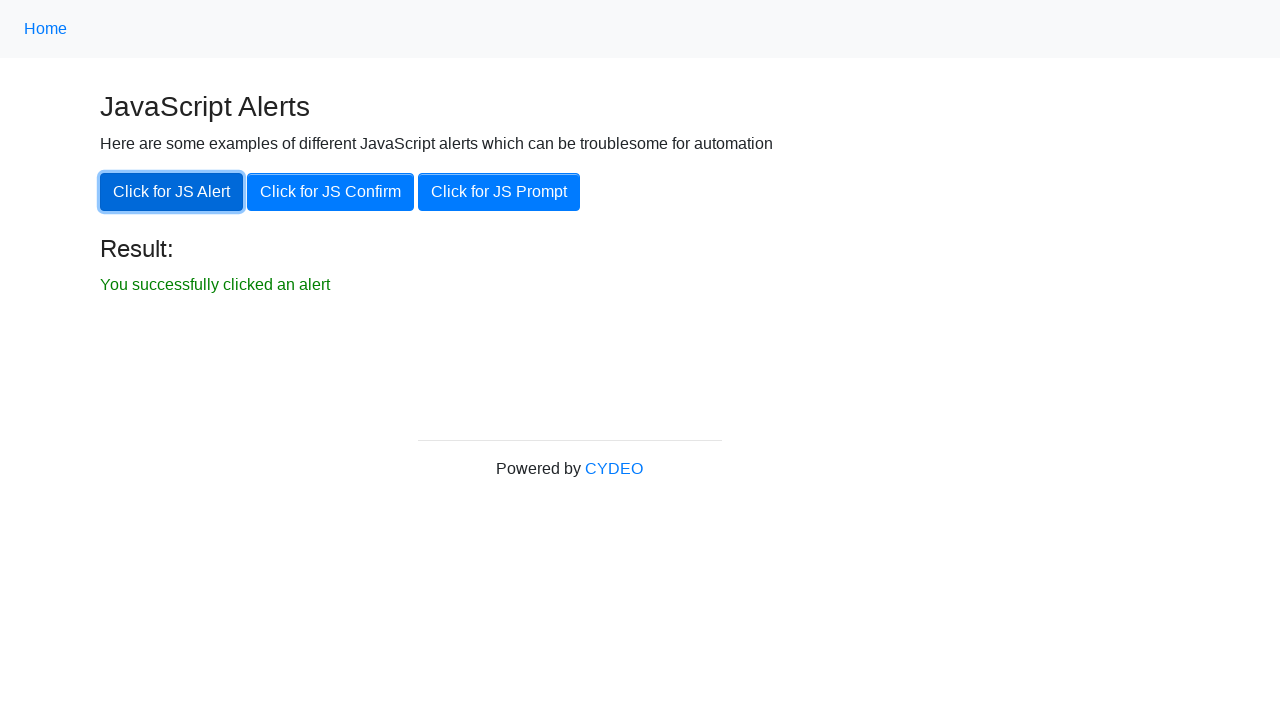